Clicks the Clearance link on Target homepage

Starting URL: https://www.target.com

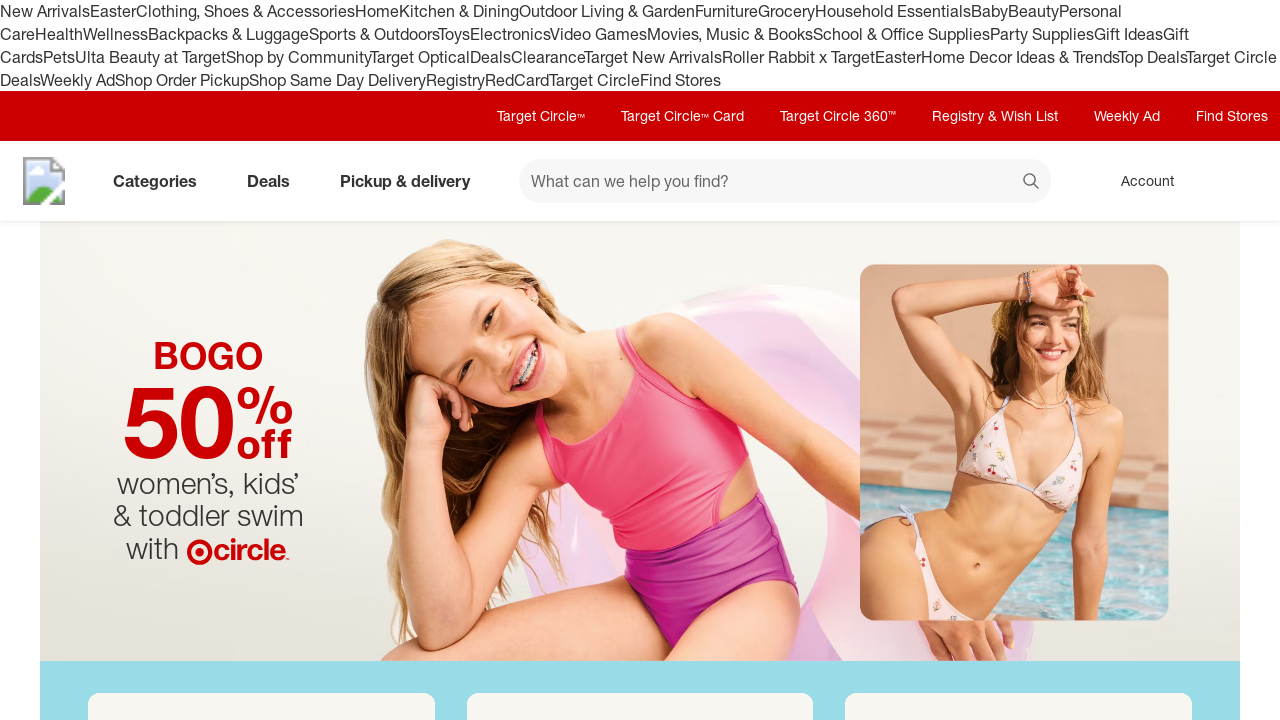

Navigated to Target homepage
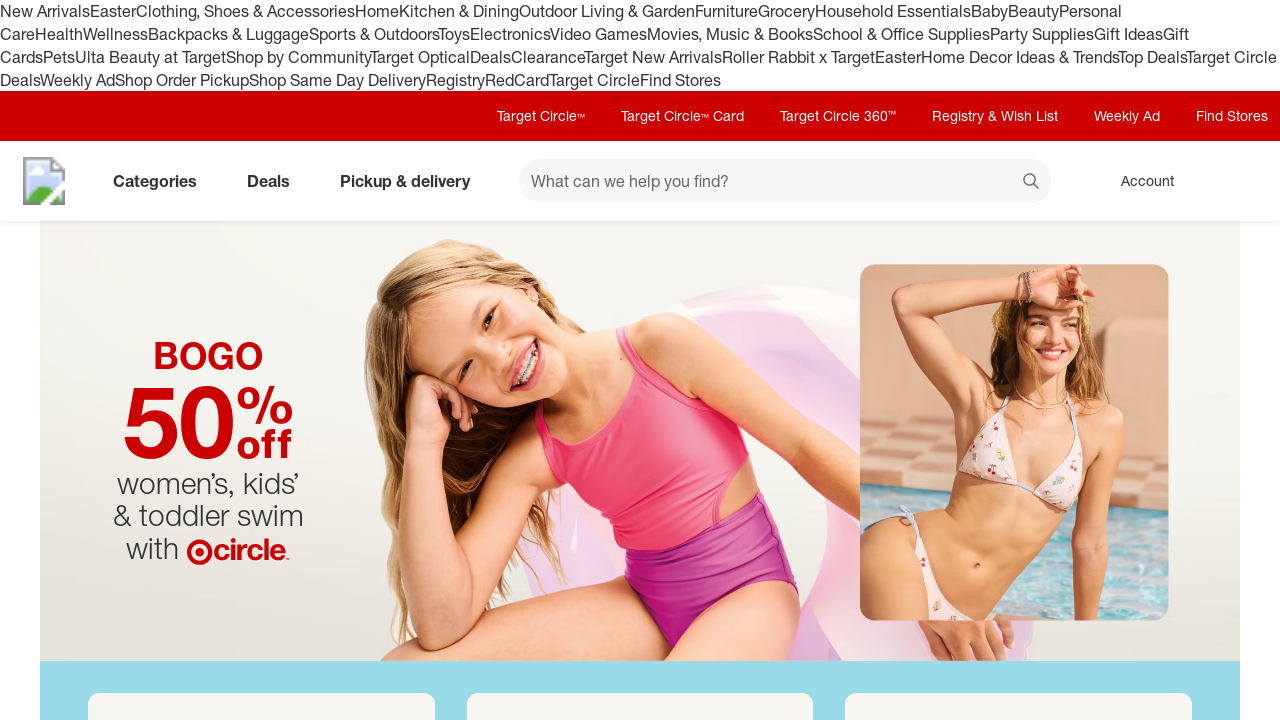

Clicked Clearance link on Target homepage at (548, 57) on a:text('Clearance')
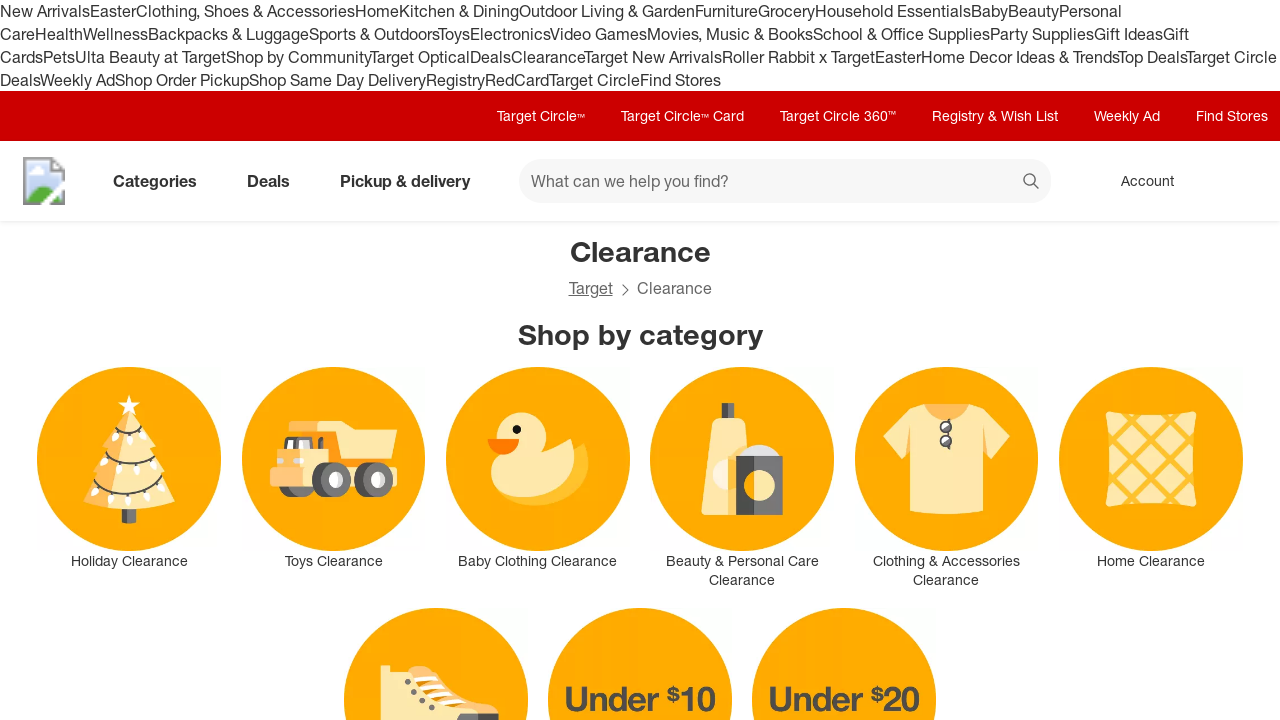

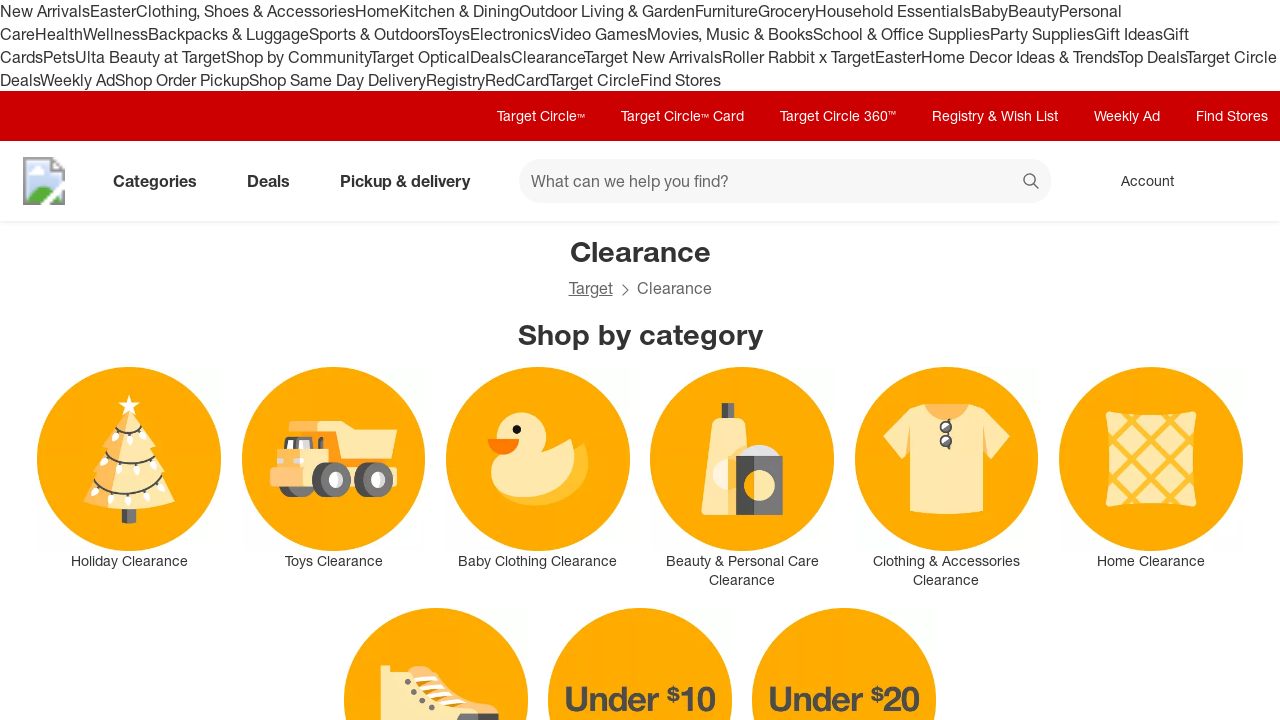